Navigates to the Shifting Content example page and counts the menu elements

Starting URL: https://the-internet.herokuapp.com/

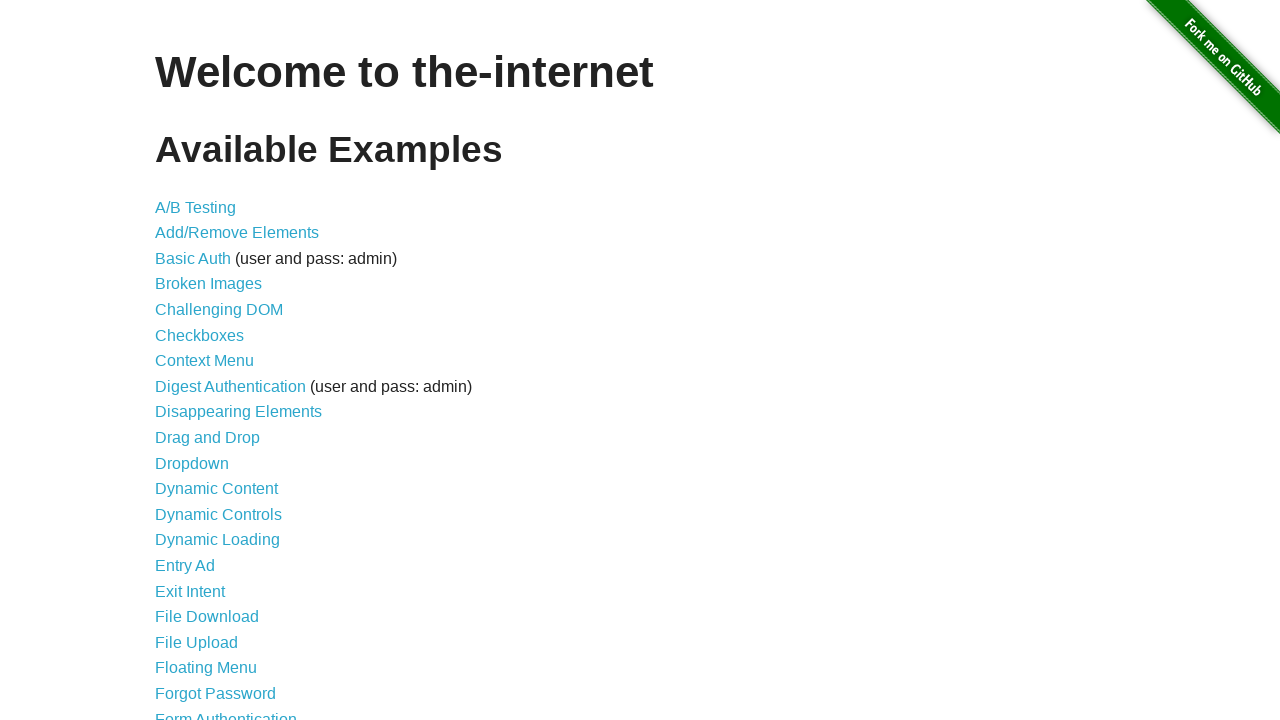

Clicked on 'Shifting Content' link at (212, 523) on text=Shifting Content
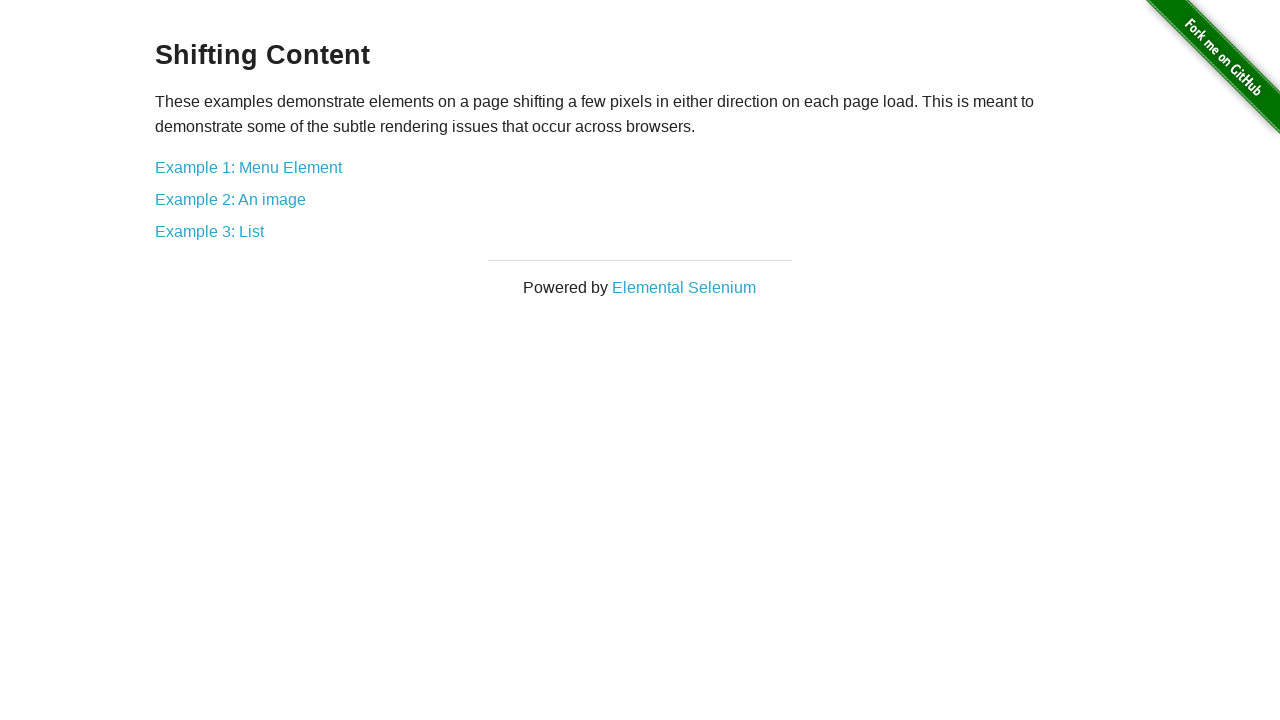

Clicked on 'Example 1: Menu Element' link at (248, 167) on text=Example 1: Menu Element
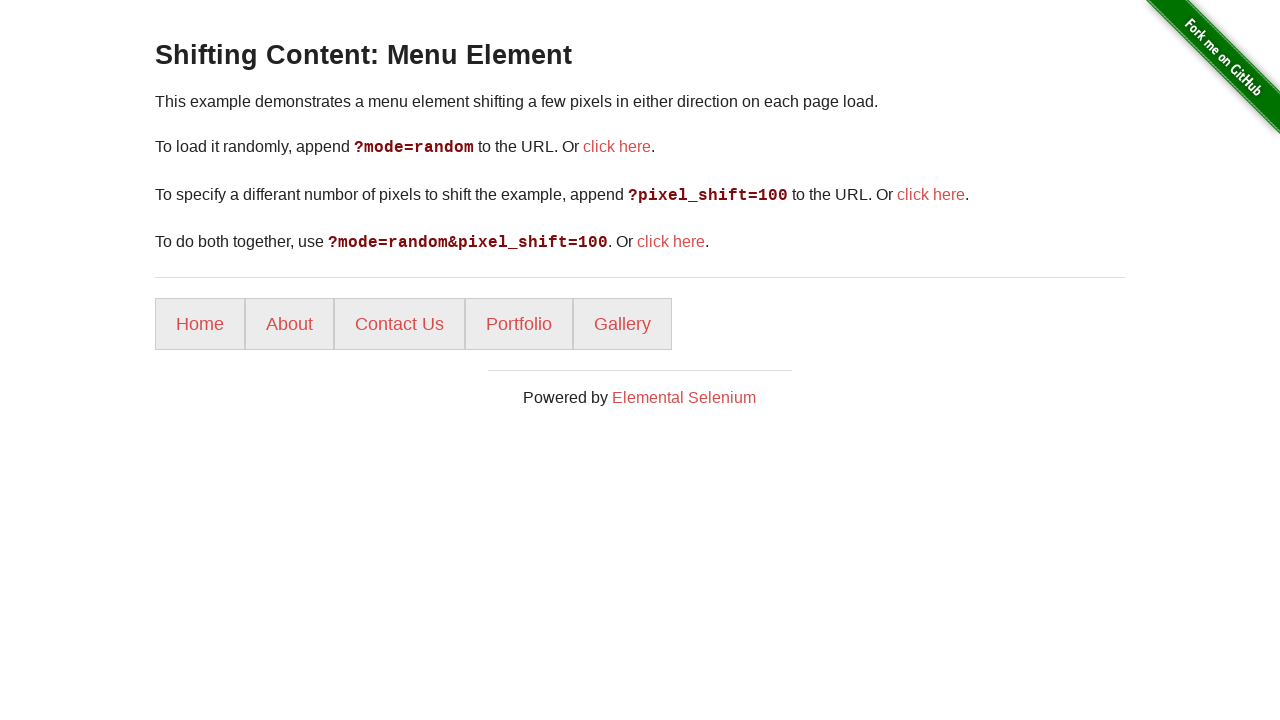

Menu elements loaded
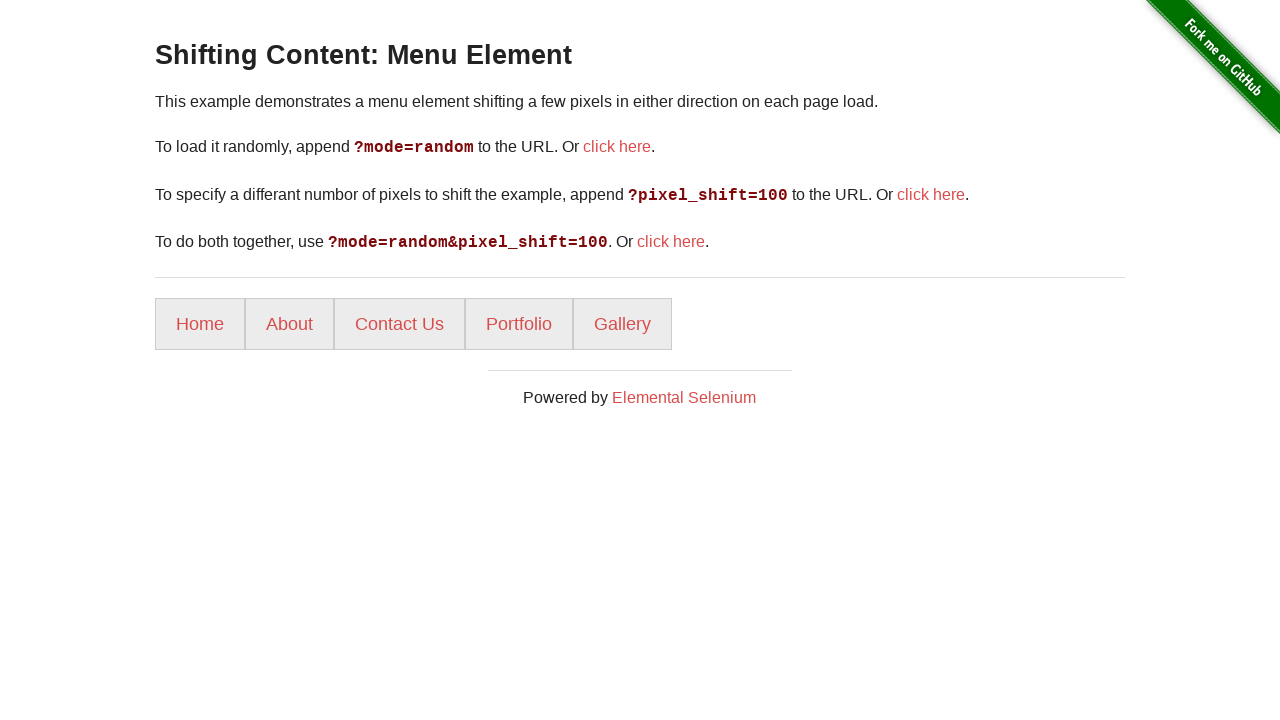

Counted 5 menu elements
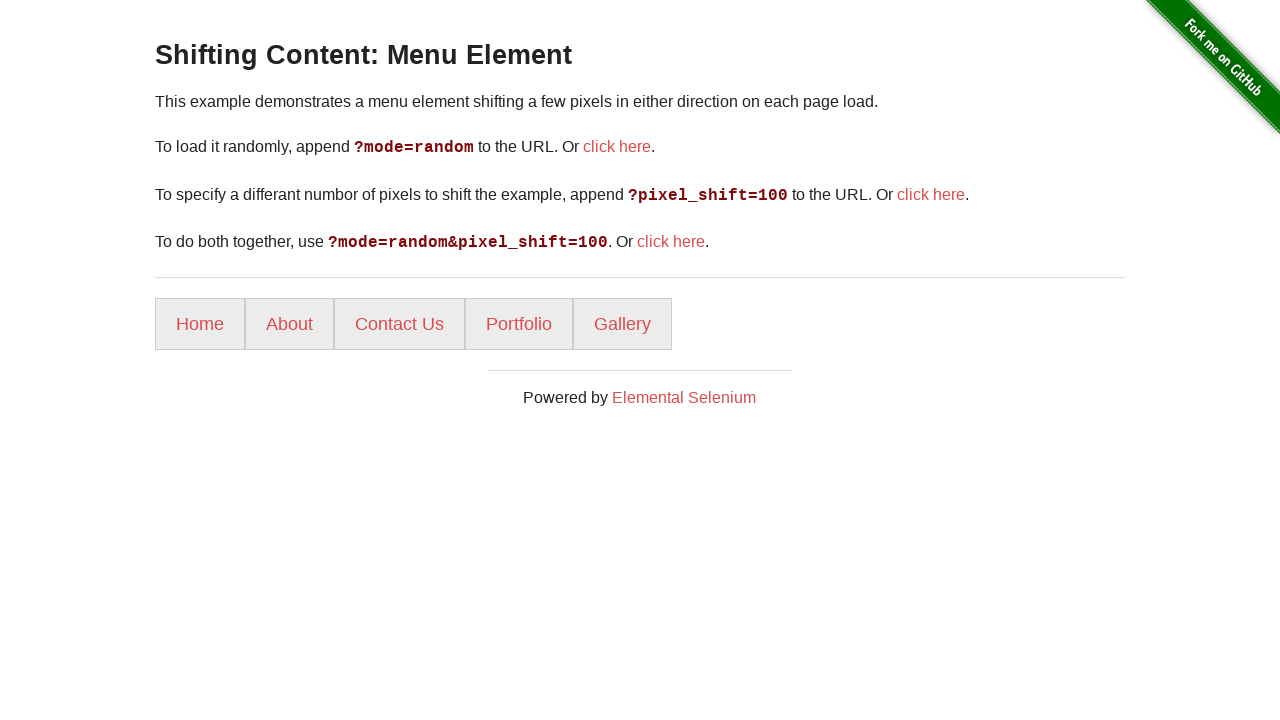

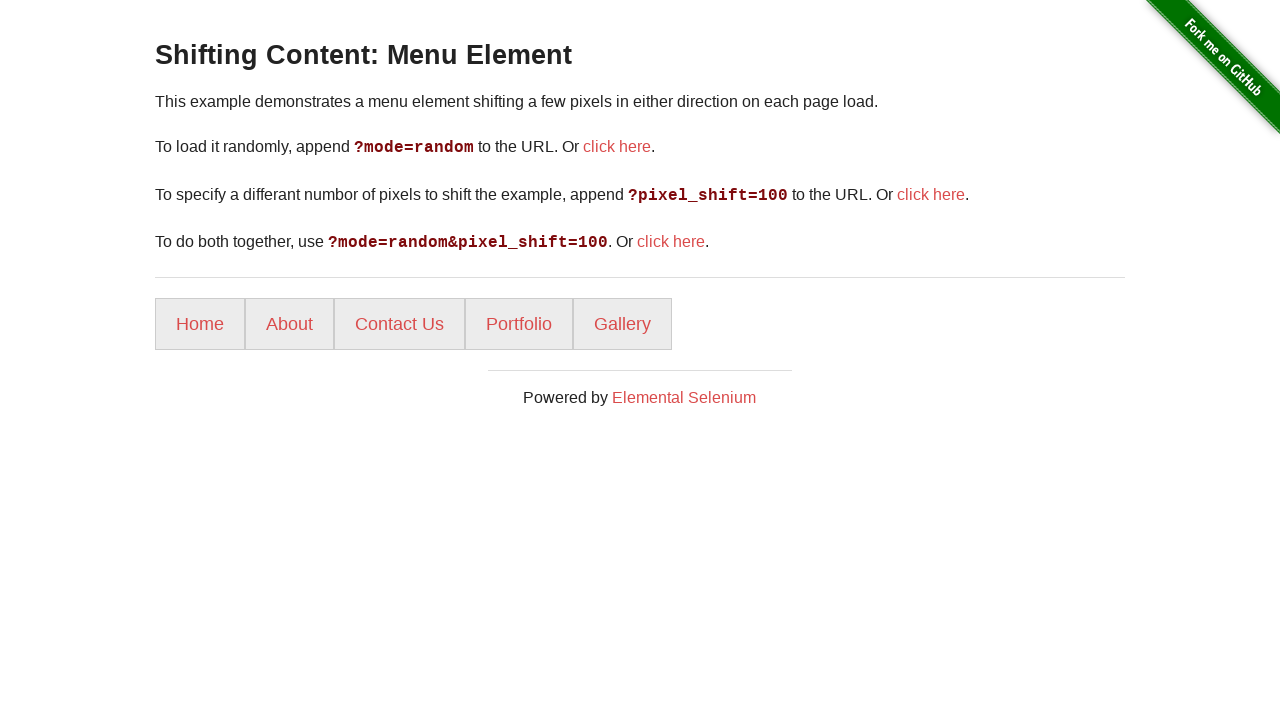